Navigates through the ToolsQA website to access Java tutorials, specifically clicking through the menu to reach the Data Types and Variables section

Starting URL: https://www.toolsqa.com/

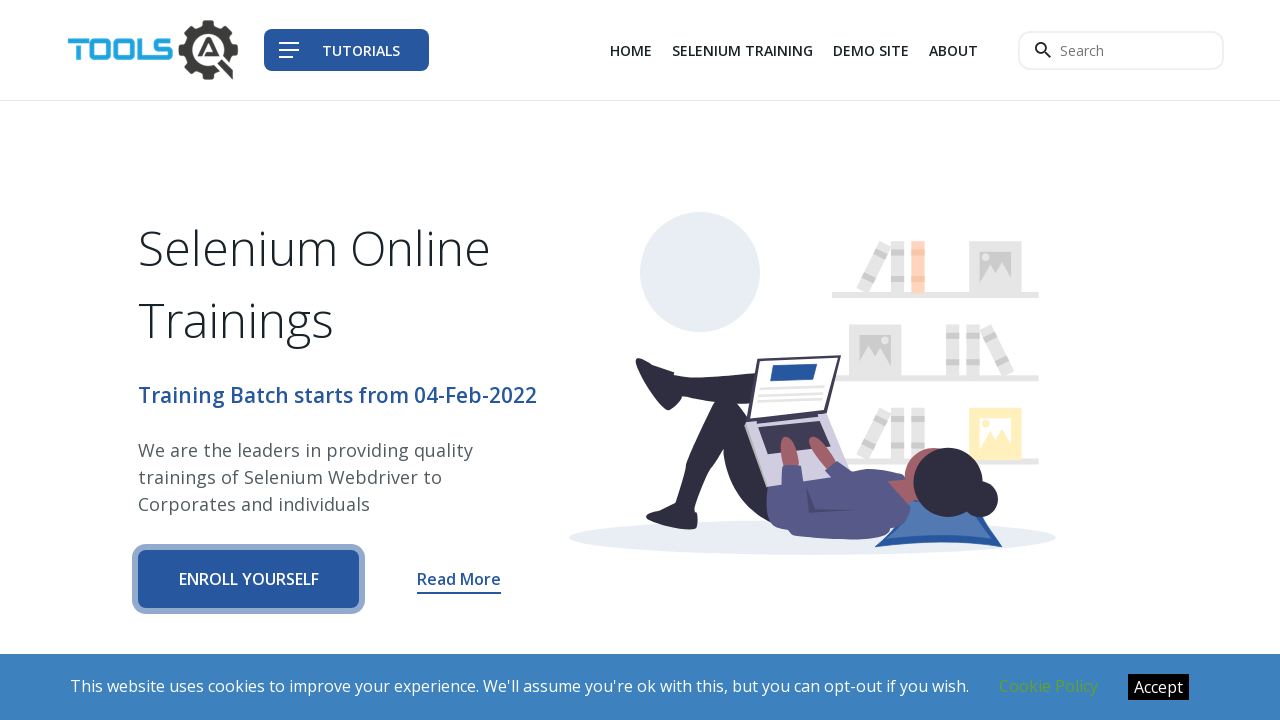

Clicked on tutorials menu at (361, 50) on xpath=//span[@class='navbar__tutorial-menu--text']
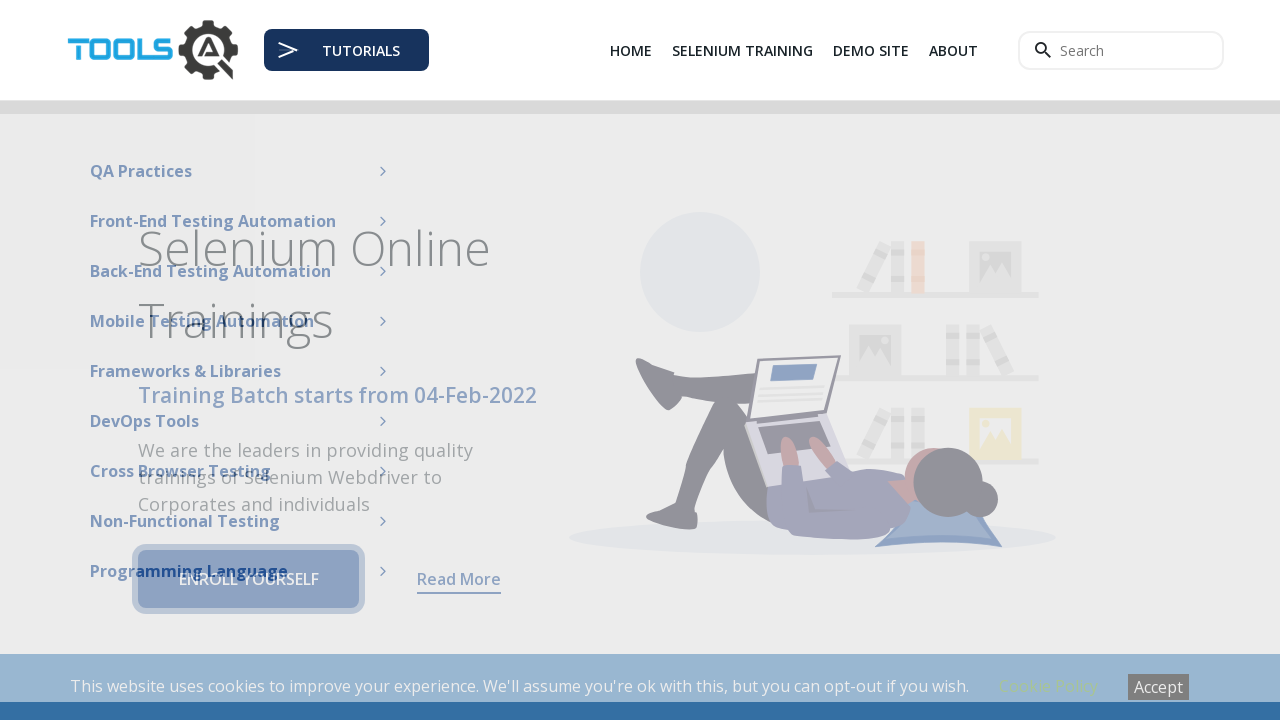

Clicked on Programming Language option at (189, 558) on xpath=//span[text()='Programming Language']
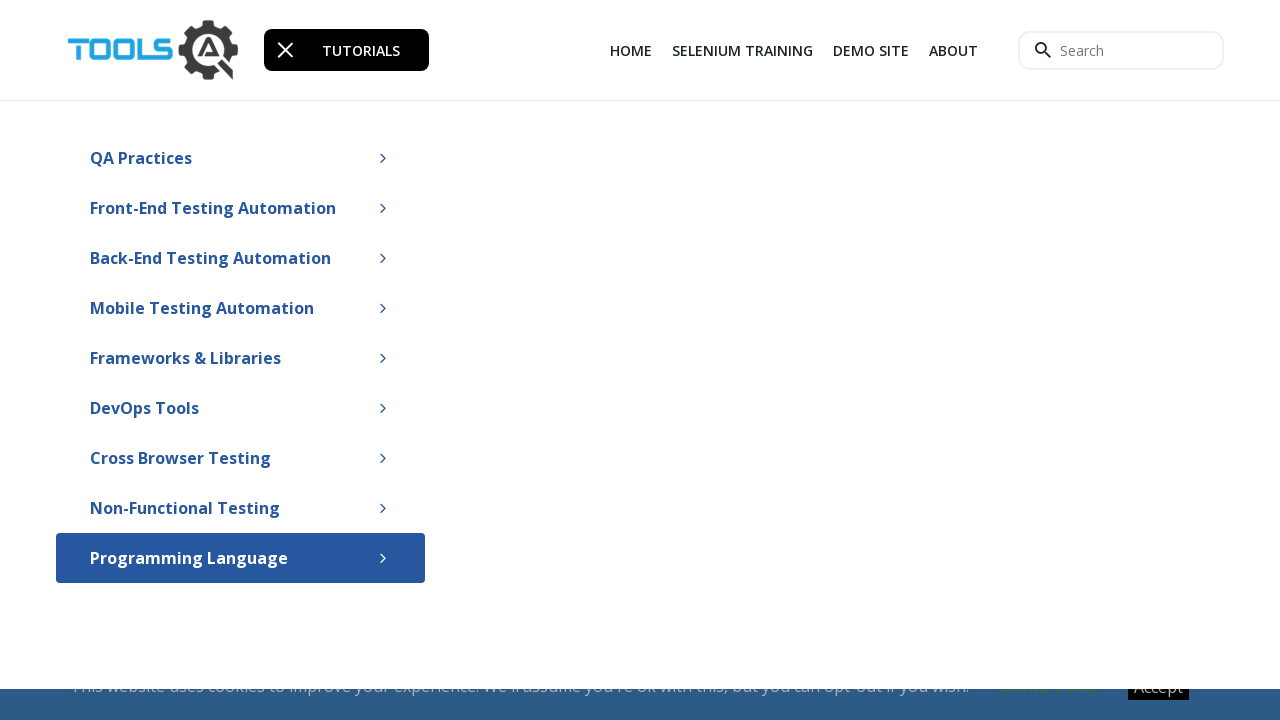

Java submenu item became visible
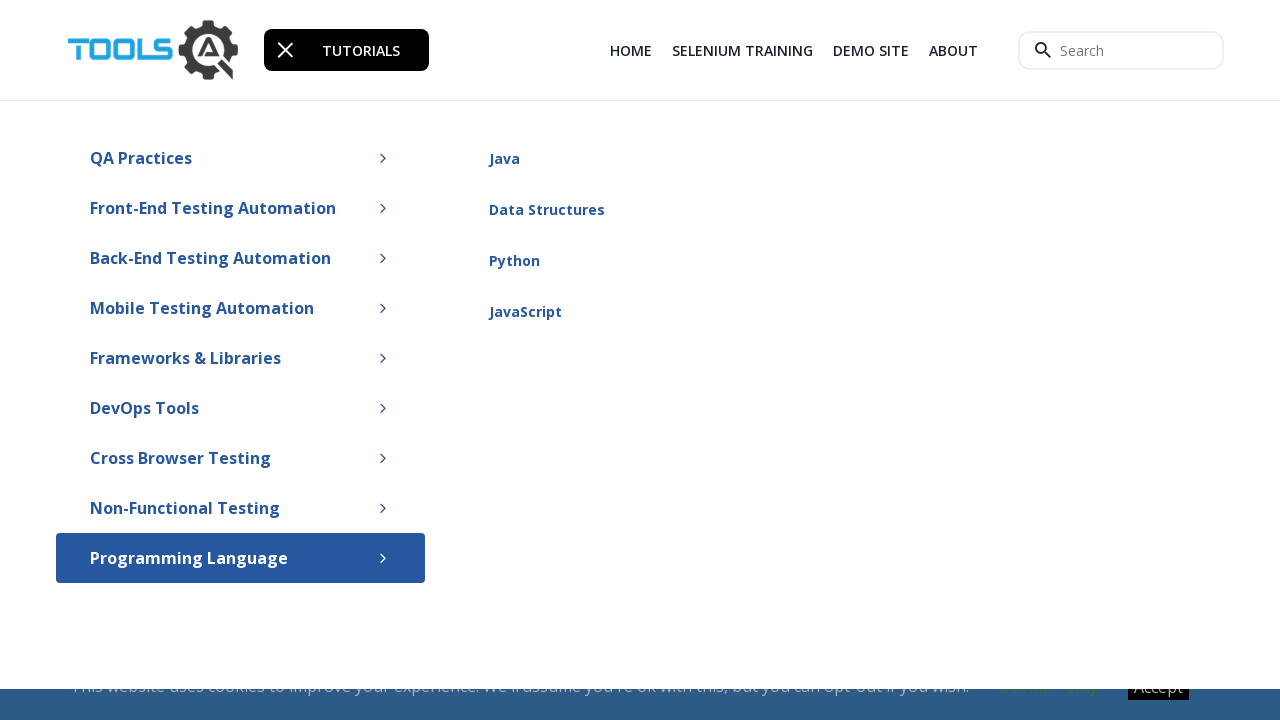

Clicked on Java tutorial link at (505, 158) on xpath=//ul[@class='active']//child::li//a[text()='Java']
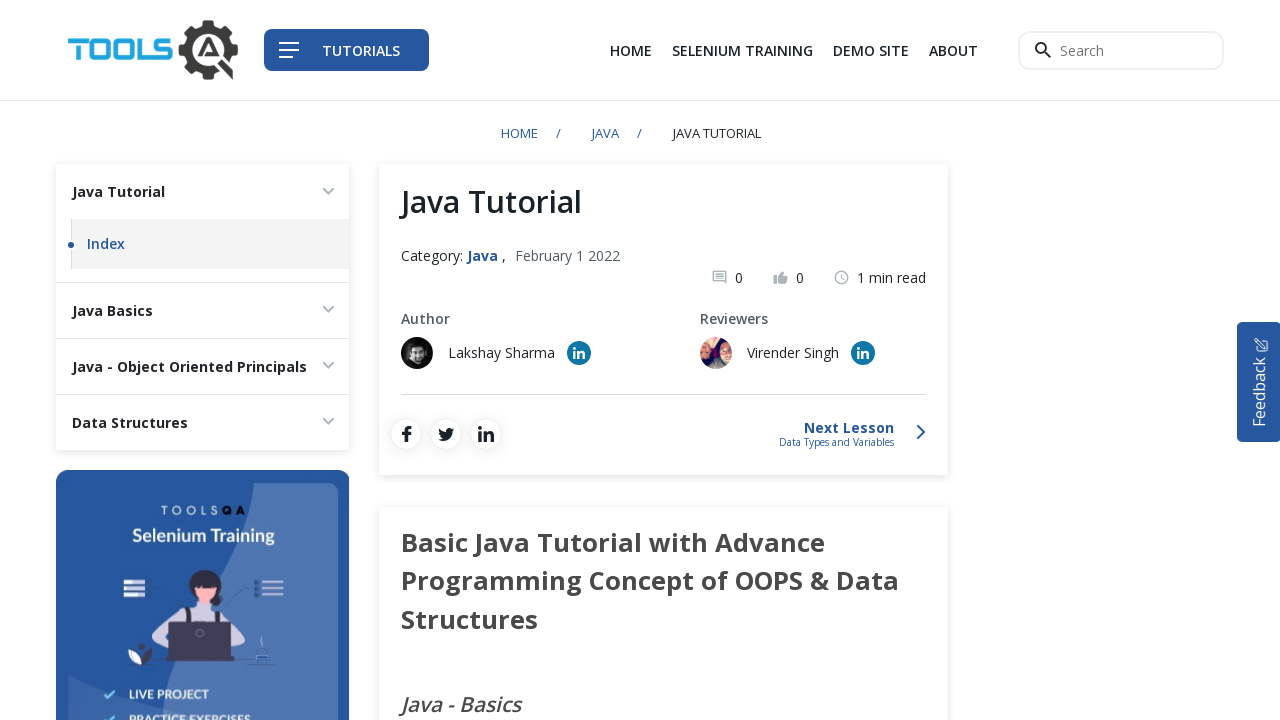

Java Tutorial page loaded successfully
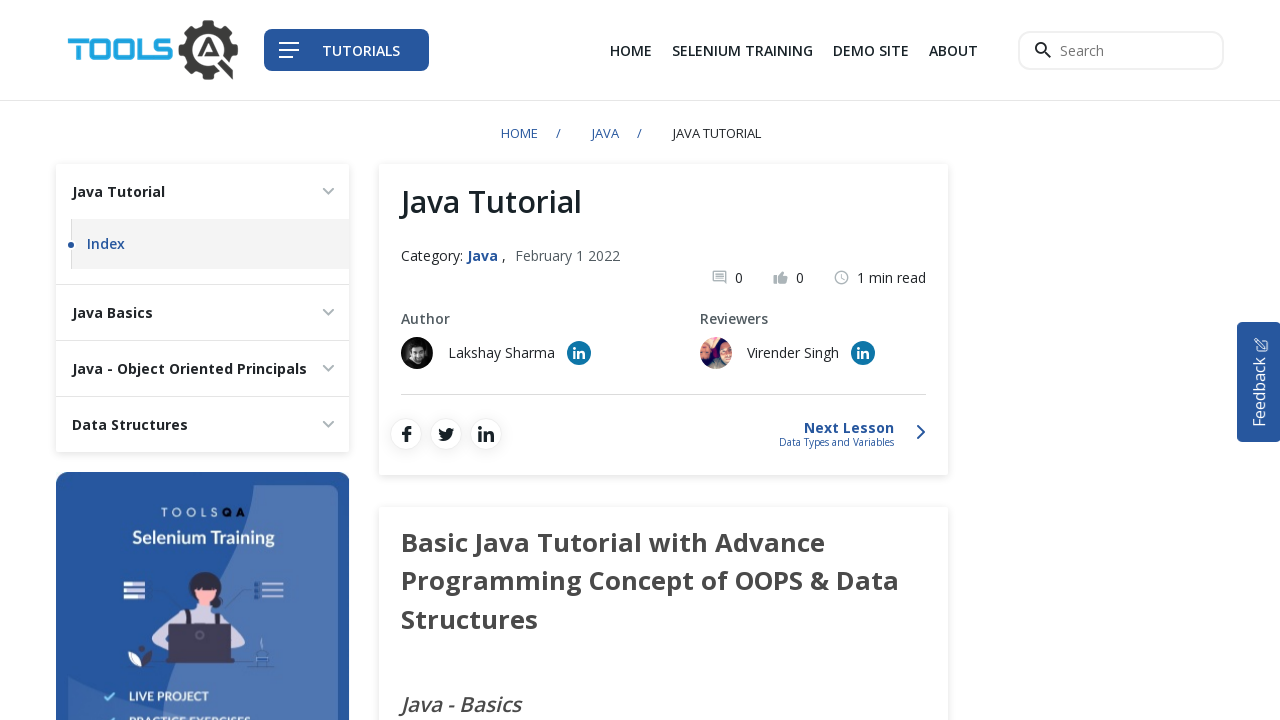

Clicked on 'Data Types and Variables' link
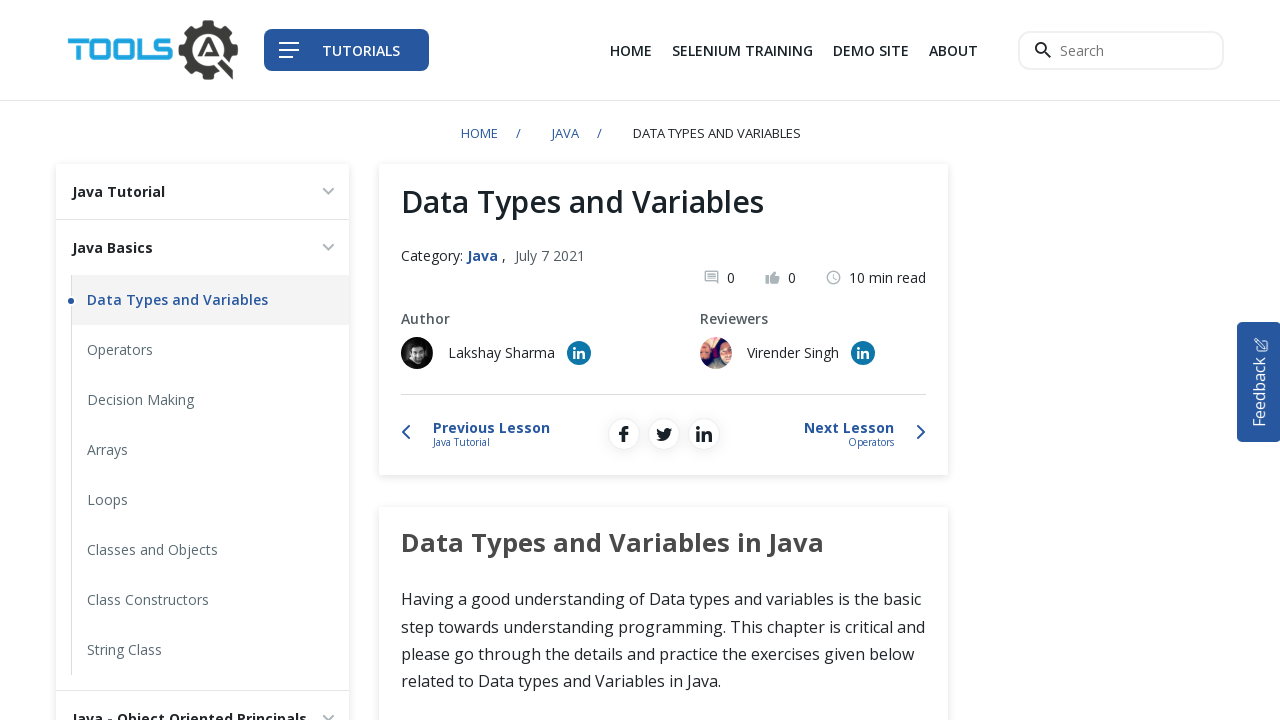

Data Types and Variables page loaded successfully
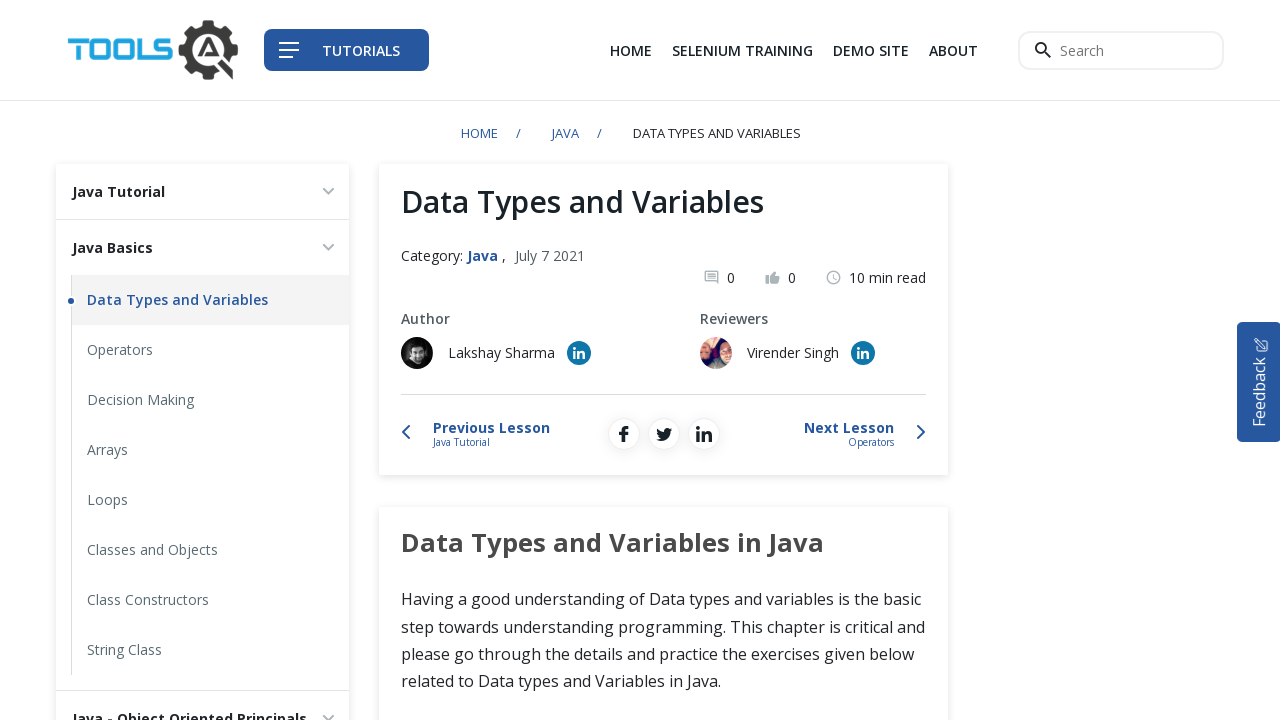

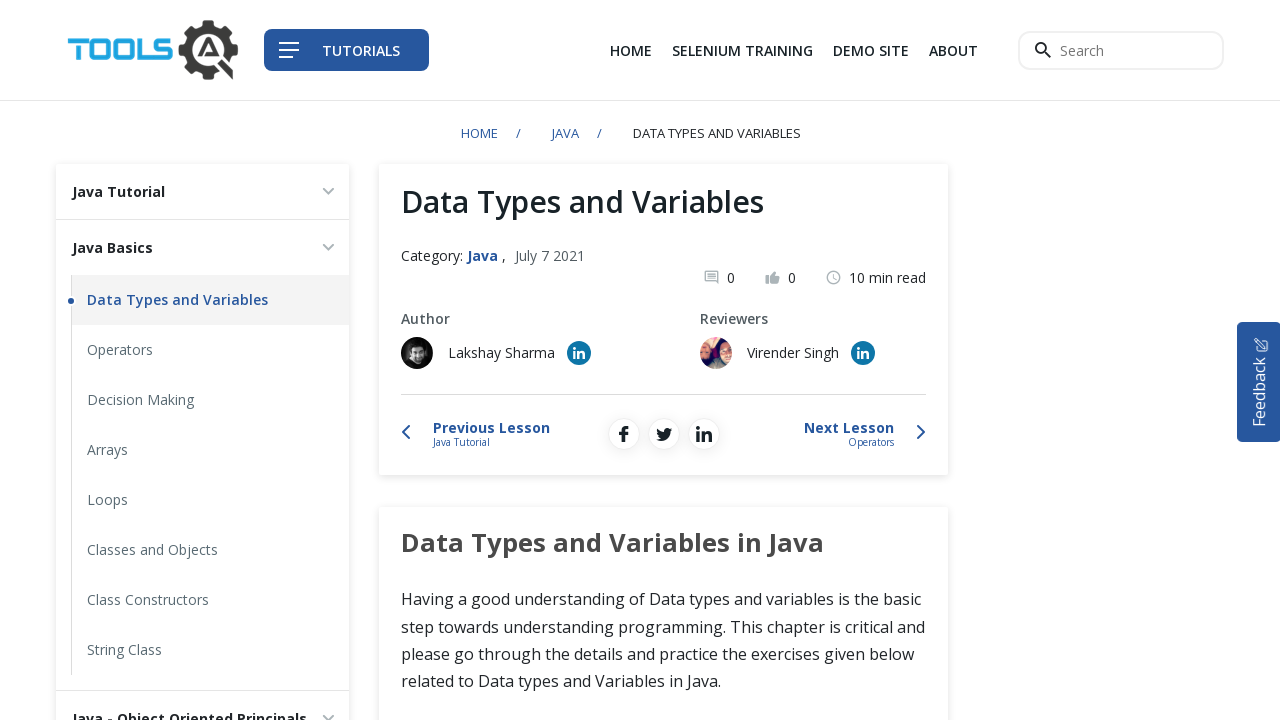